Tests the passenger selection functionality on SpiceJet website by clicking on the passenger dropdown and adding multiple adult passengers

Starting URL: https://www.spicejet.com/

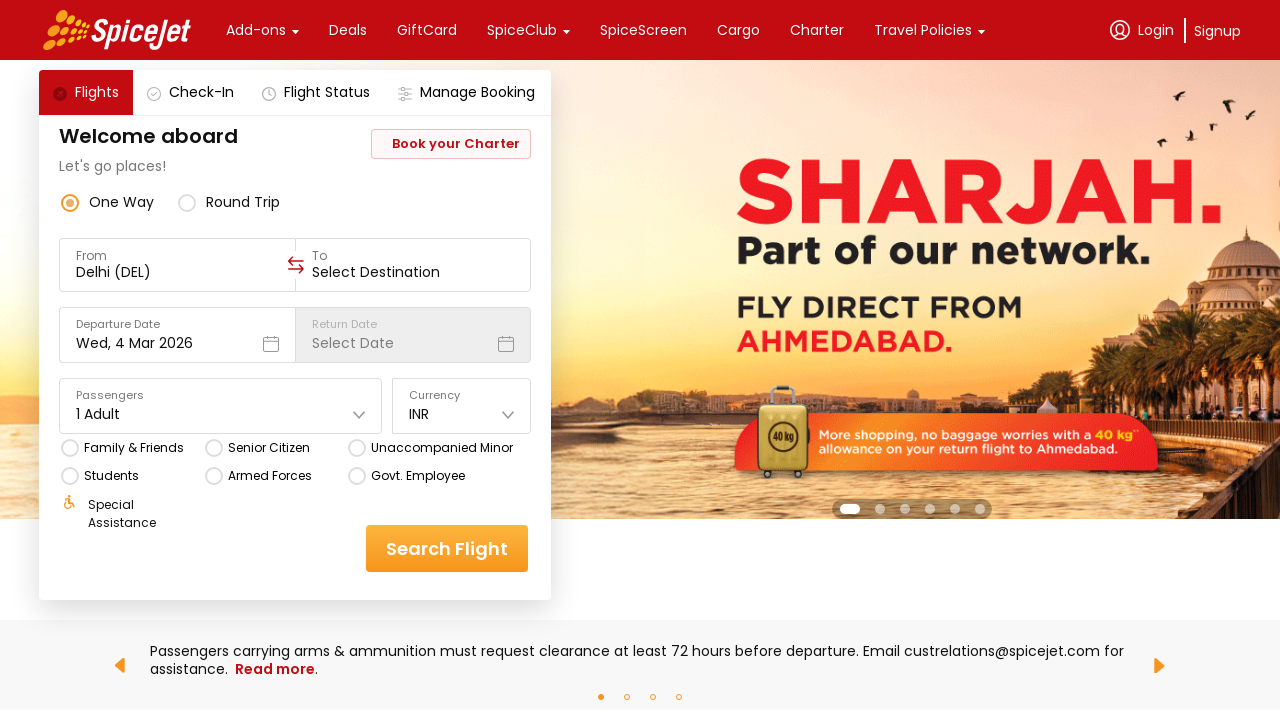

Clicked on passenger dropdown to open selection menu at (221, 406) on div[data-testid='home-page-travellers']
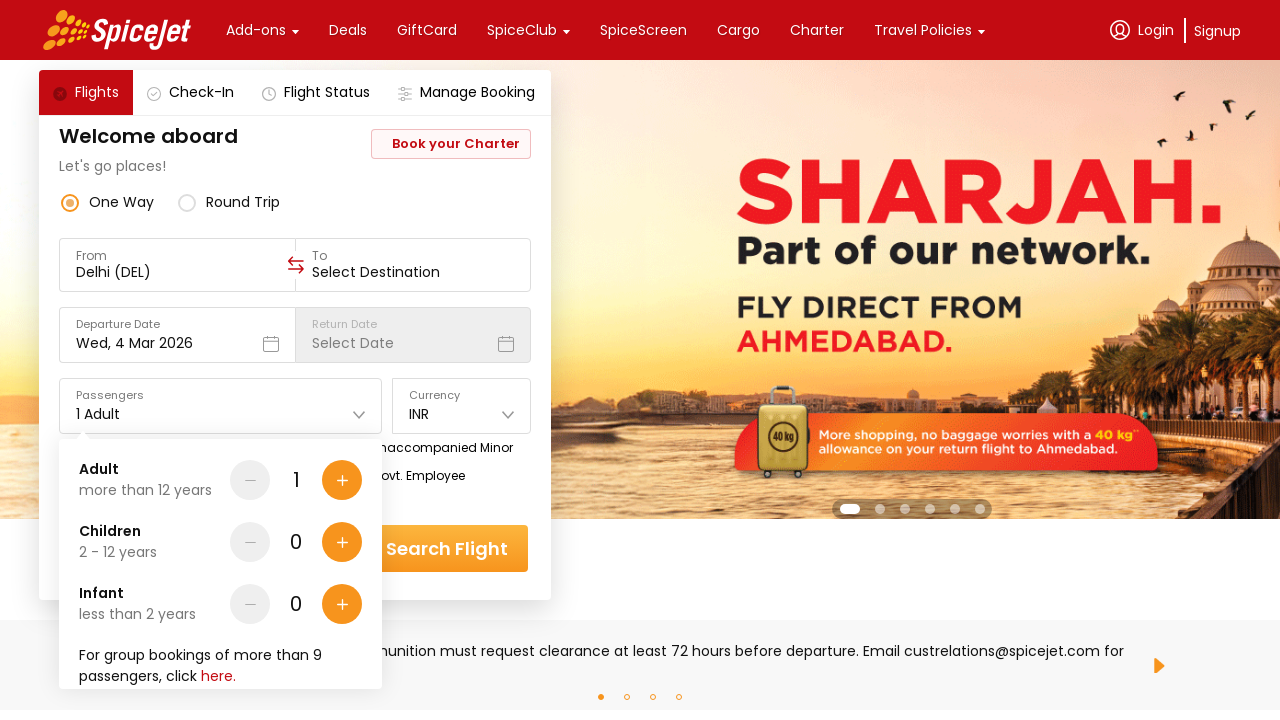

Waited for dropdown menu to load
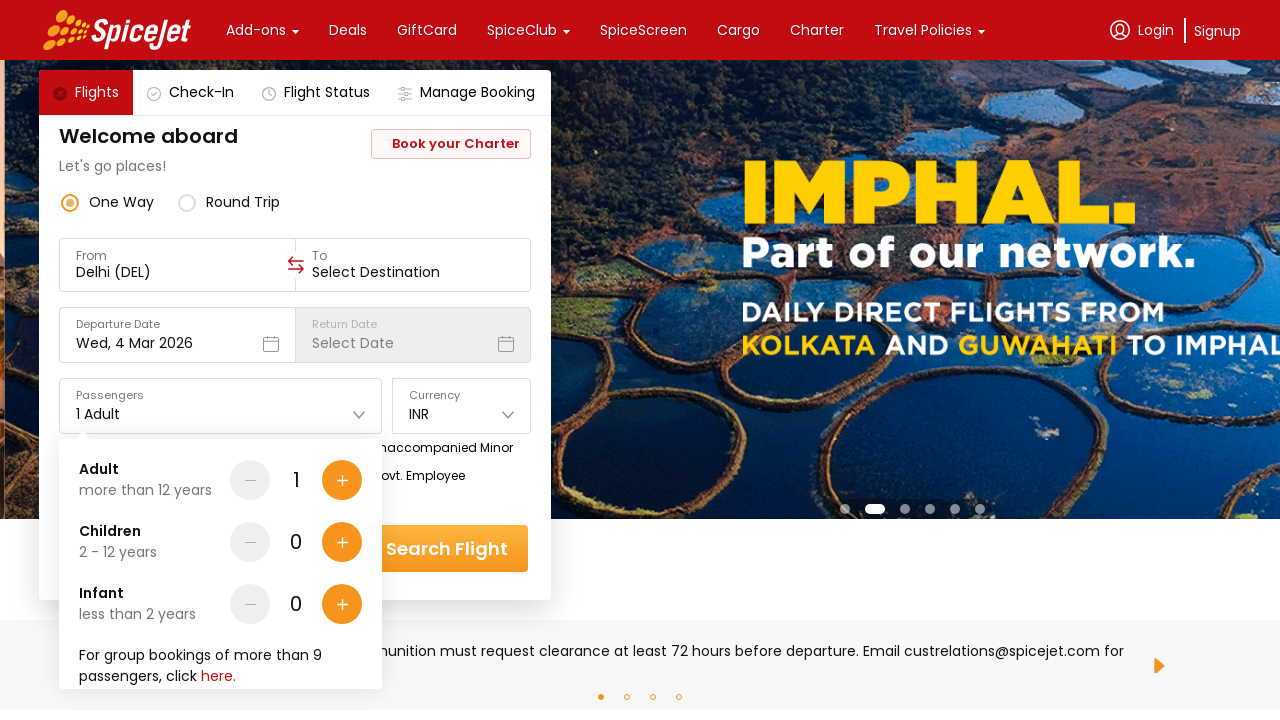

Added adult passenger 1 by clicking plus button at (342, 480) on div[data-testid='Adult-testID-plus-one-cta']
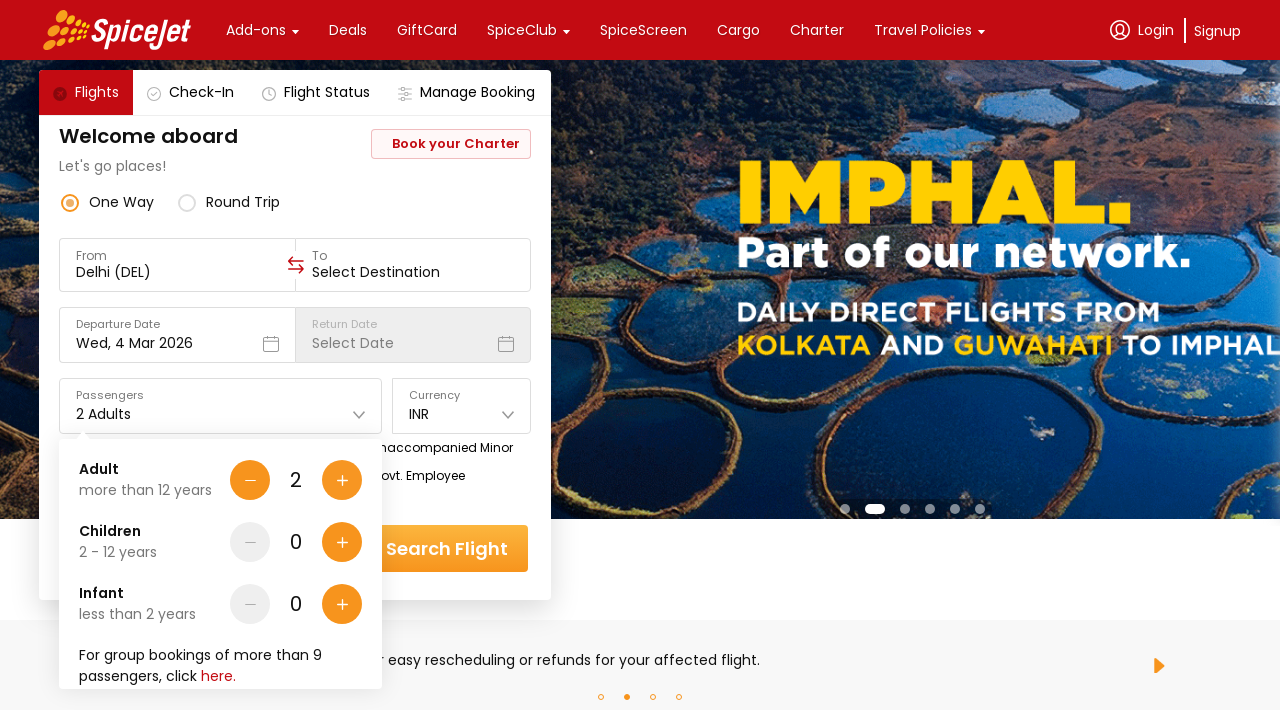

Added adult passenger 2 by clicking plus button at (342, 480) on div[data-testid='Adult-testID-plus-one-cta']
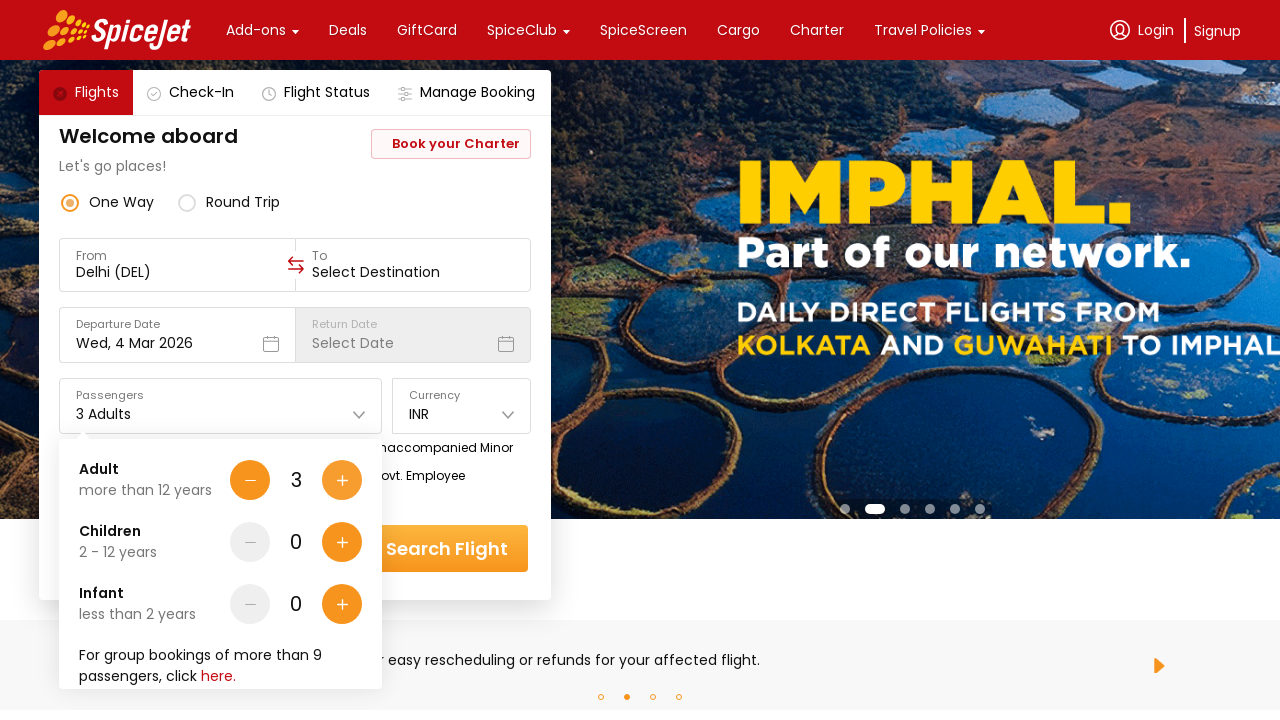

Added adult passenger 3 by clicking plus button at (342, 480) on div[data-testid='Adult-testID-plus-one-cta']
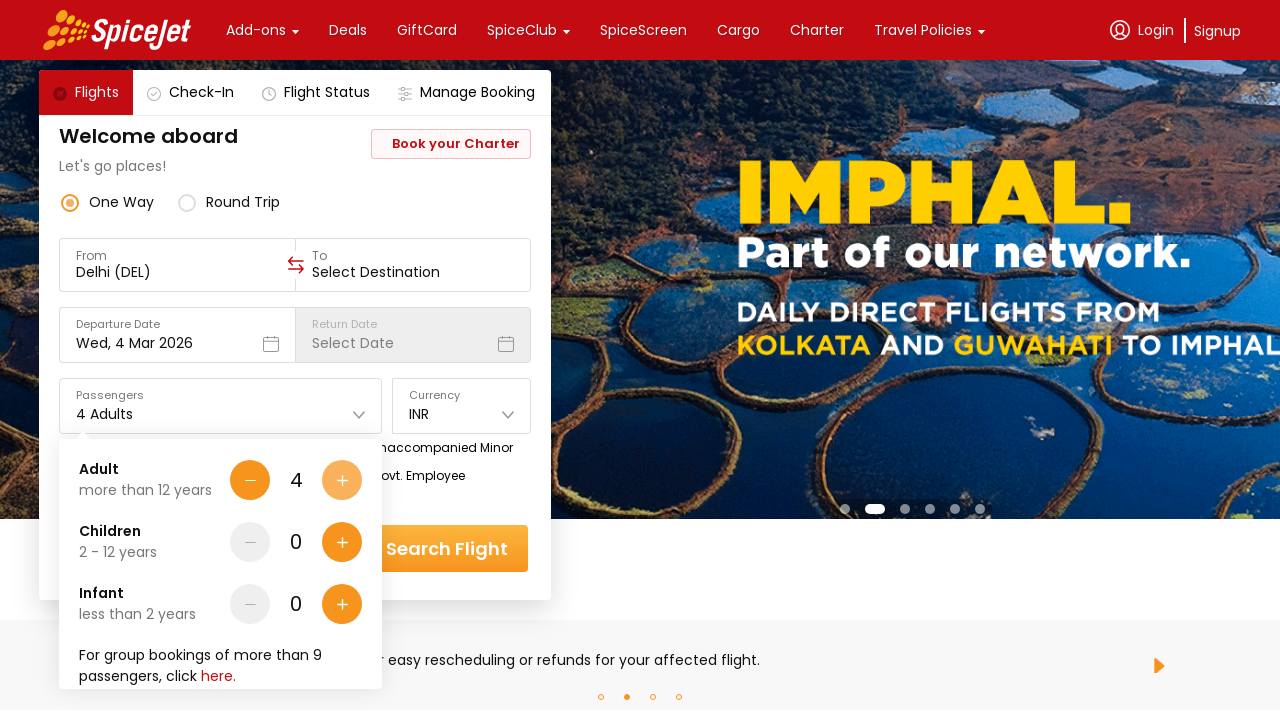

Added adult passenger 4 by clicking plus button at (342, 480) on div[data-testid='Adult-testID-plus-one-cta']
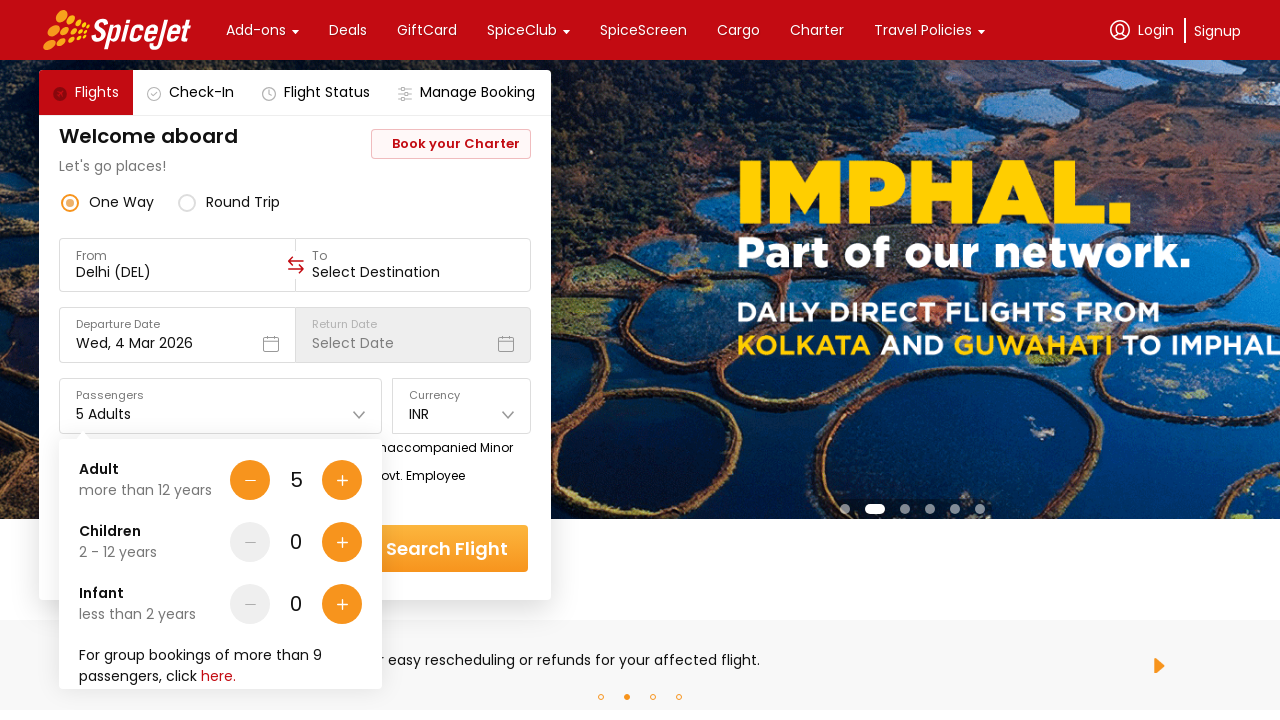

Clicked done button to confirm passenger selection at (317, 648) on div[data-testid='home-page-travellers-done-cta']
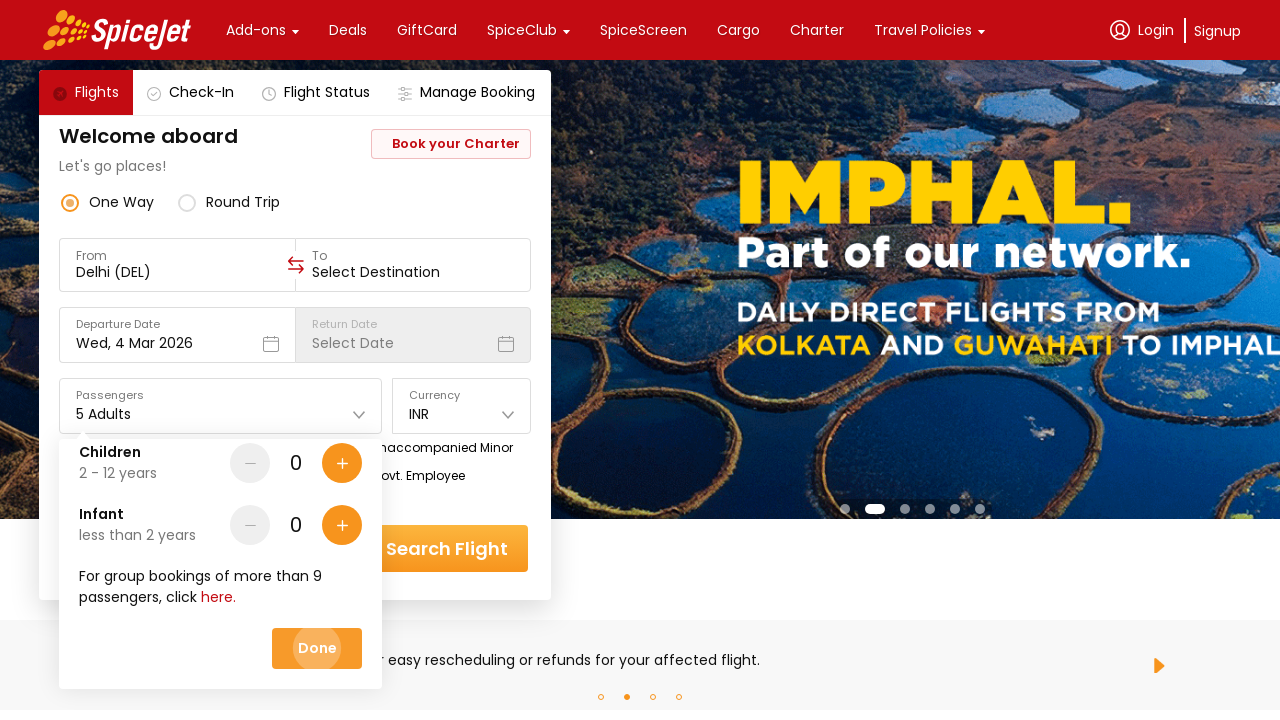

Verified passenger count is displayed on homepage
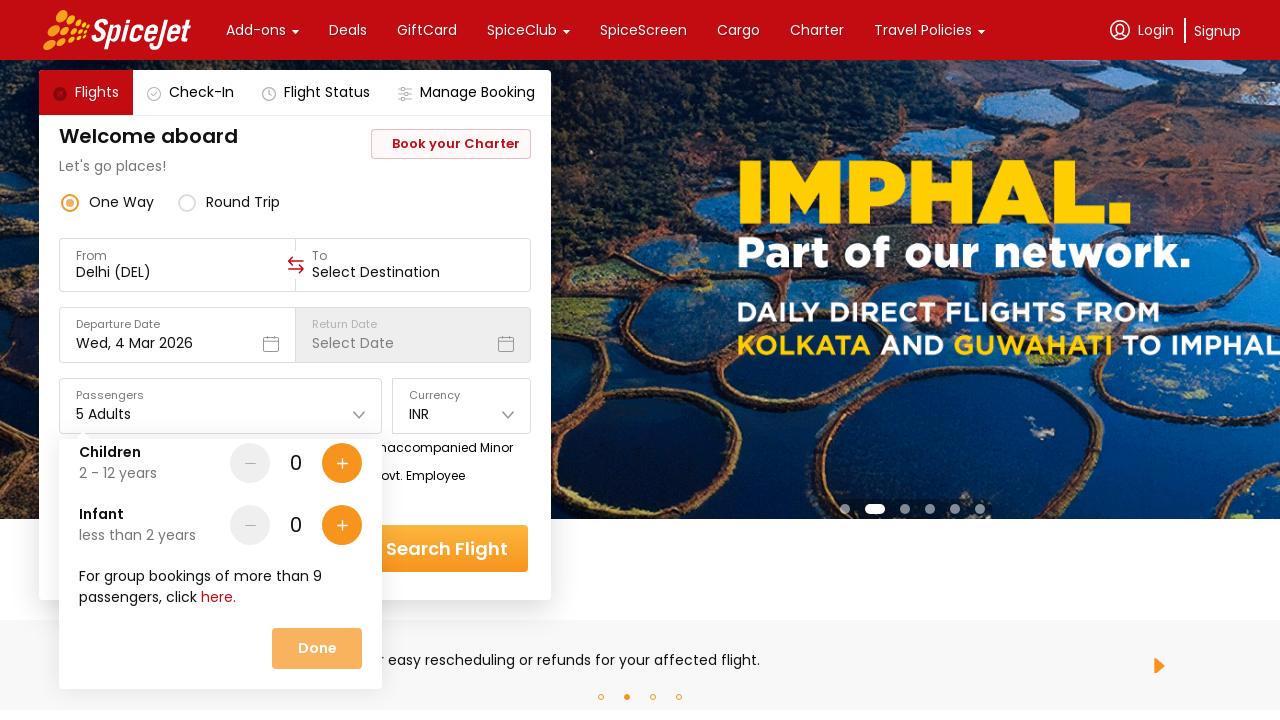

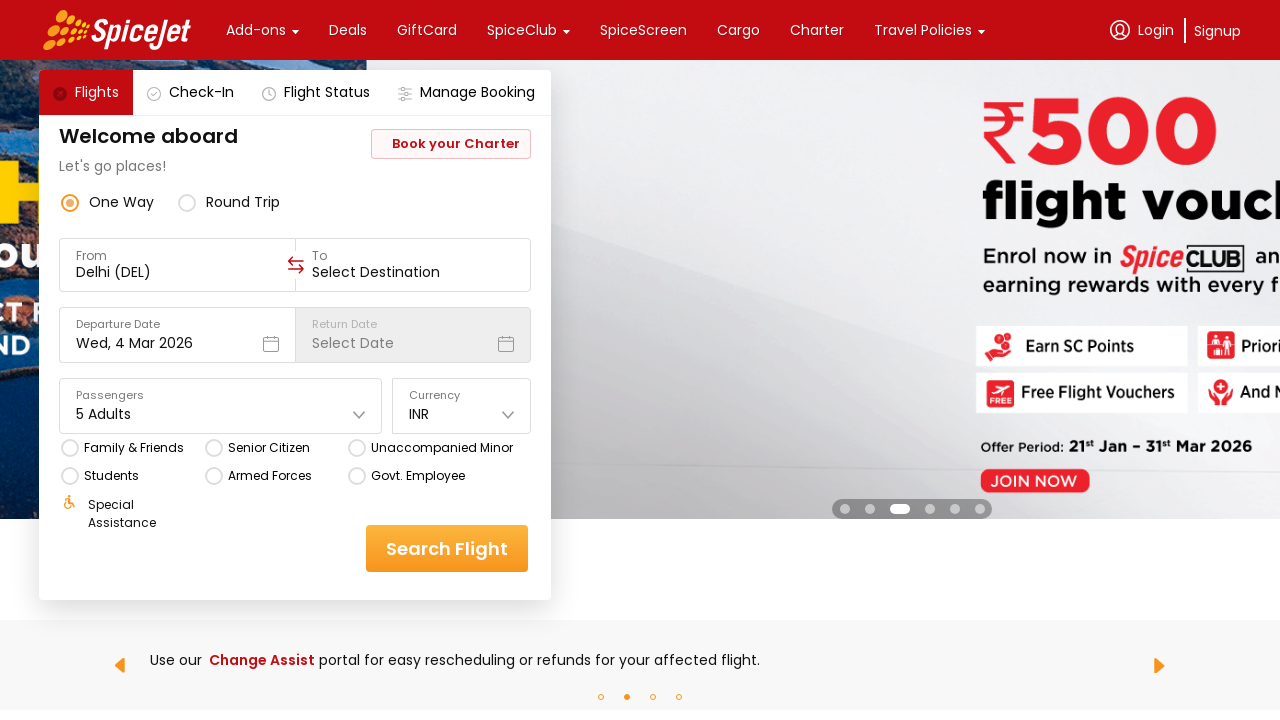